Tests the autocomplete/autosuggest functionality by typing a partial country name and selecting a matching suggestion from the dropdown

Starting URL: https://rahulshettyacademy.com/AutomationPractice/

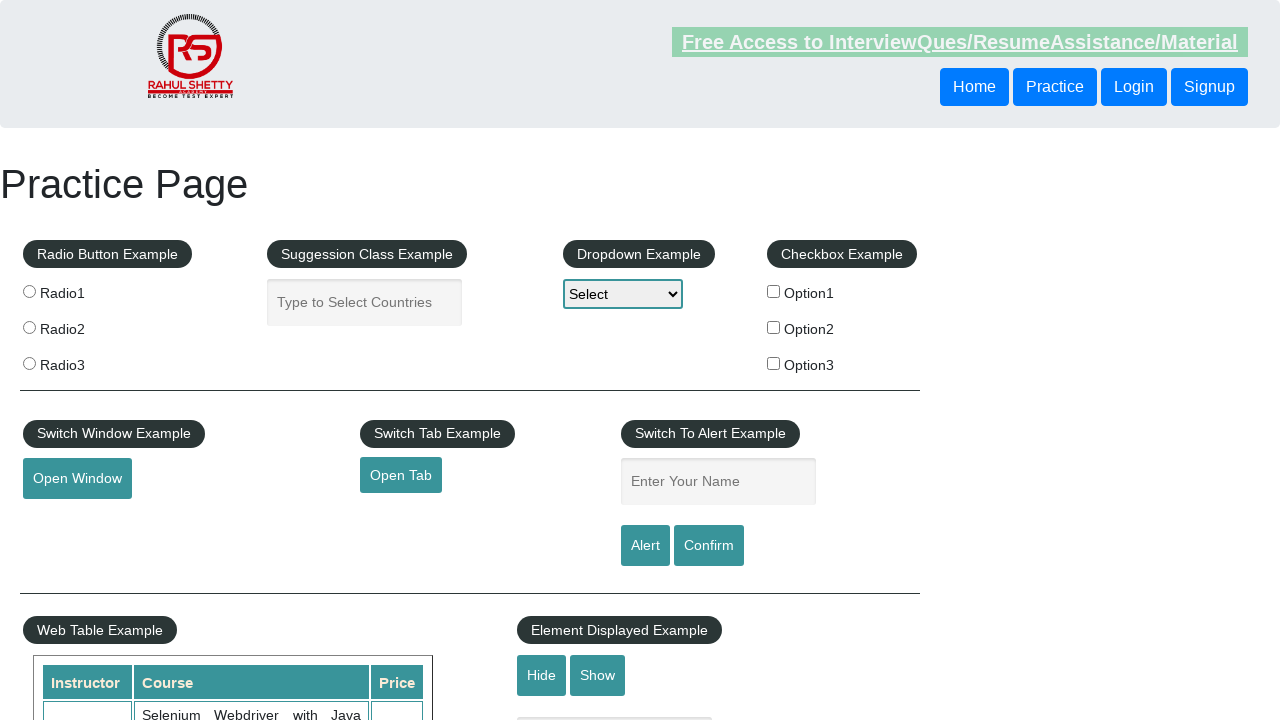

Typed 'IND' in autocomplete field to search for country on #autocomplete
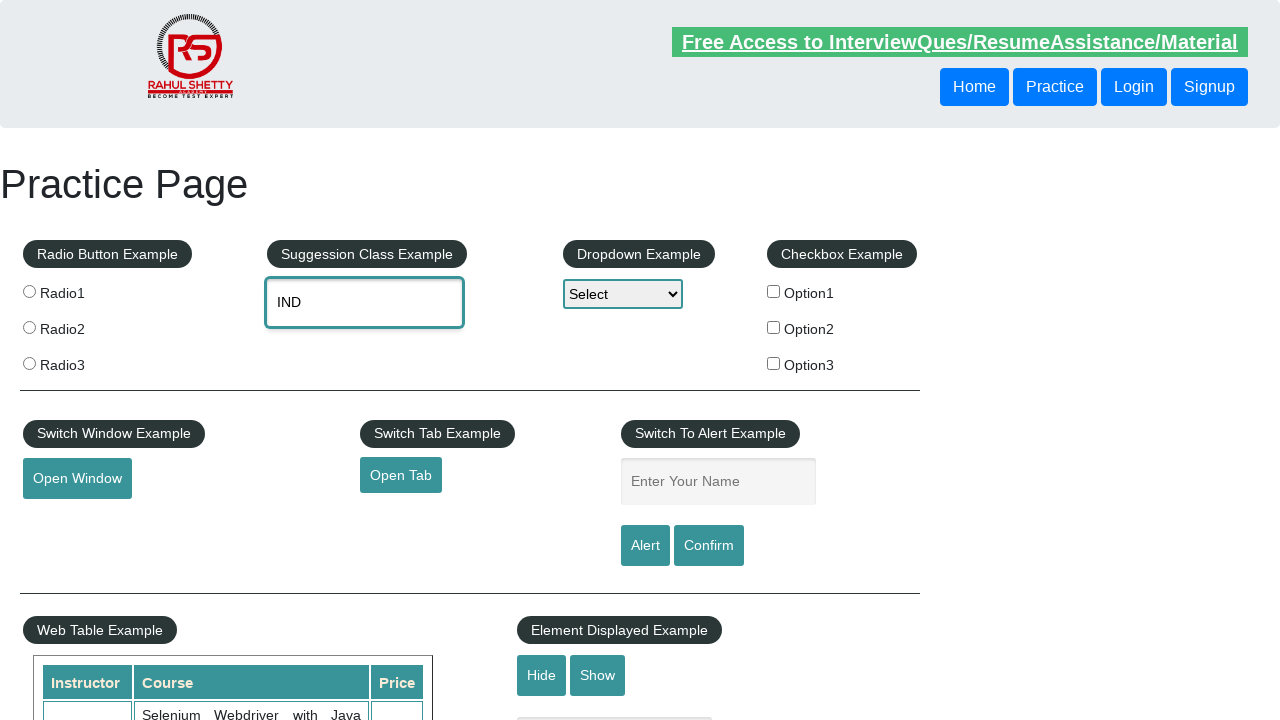

Autocomplete suggestions dropdown appeared
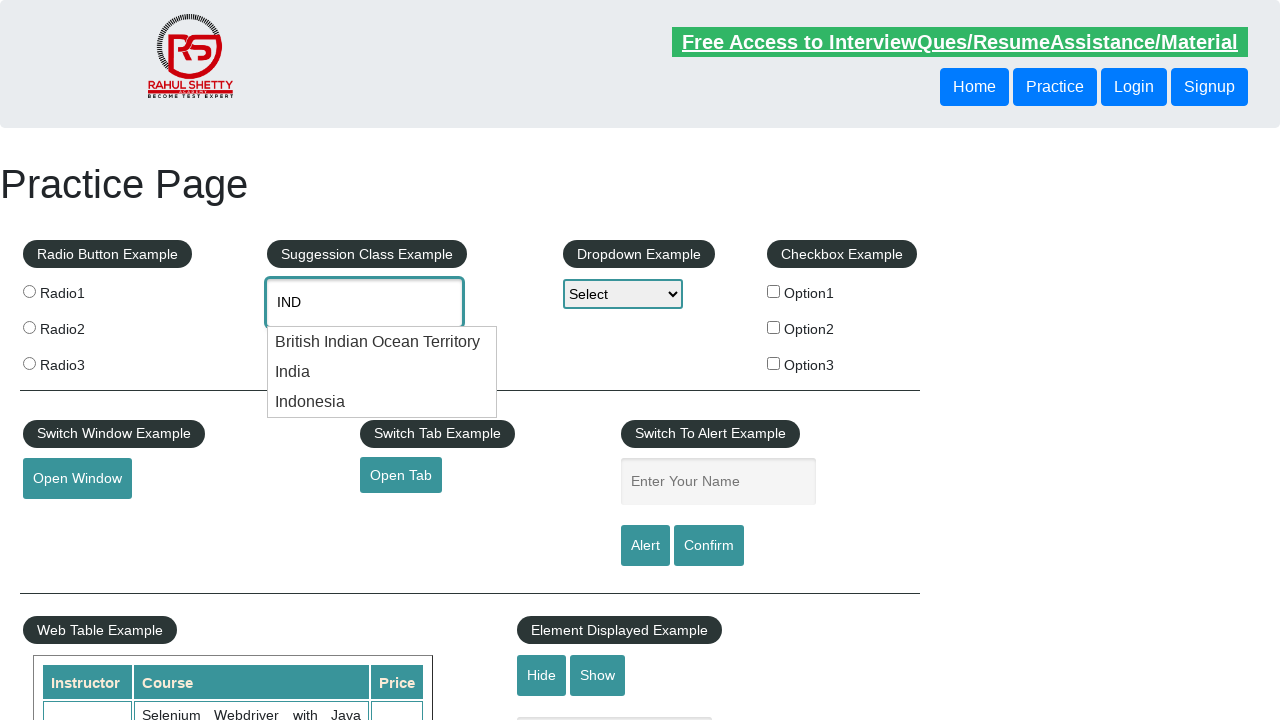

Located all country suggestion elements
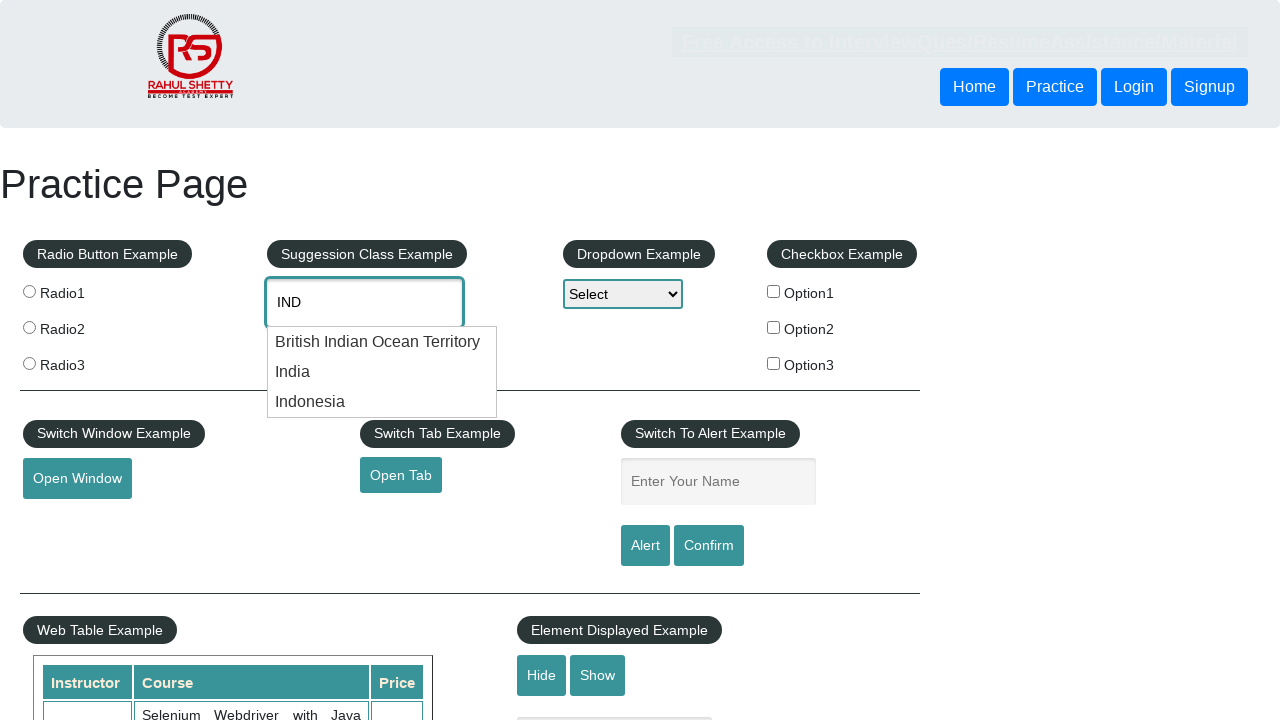

Clicked on 'India' from the autocomplete suggestions at (382, 372) on #ui-id-1 li >> nth=1
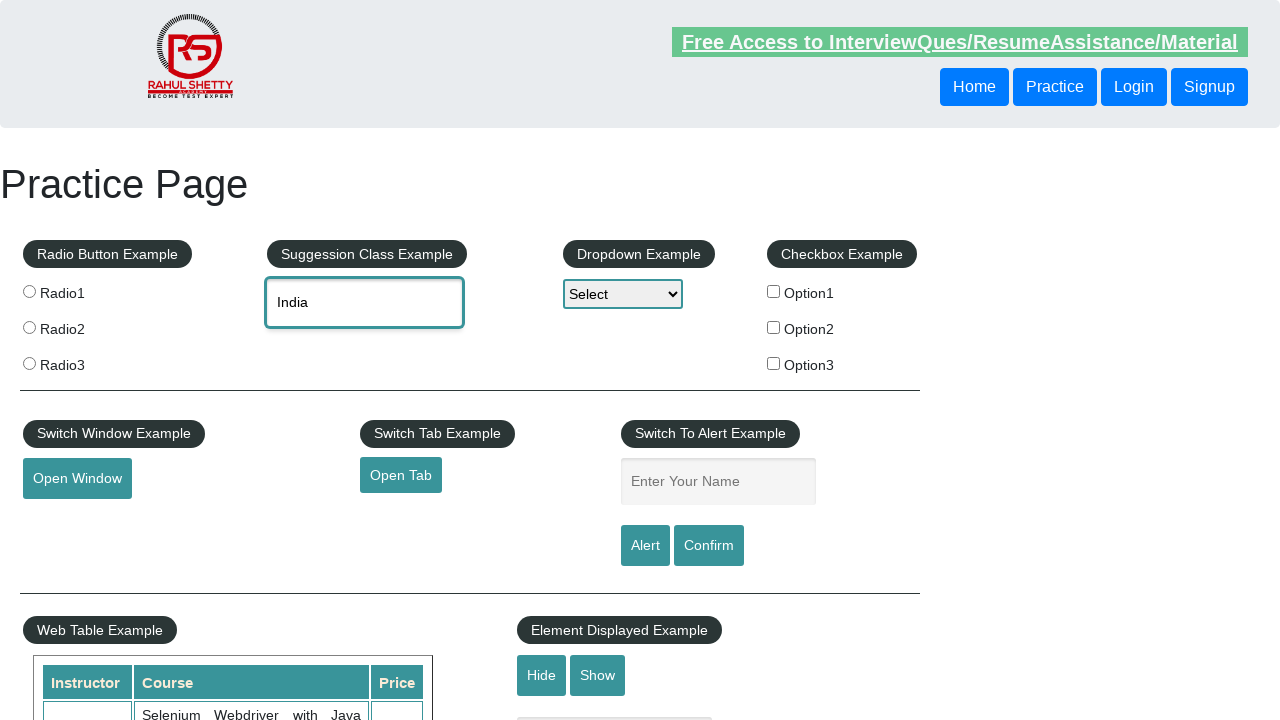

Waited 1 second for selection to register
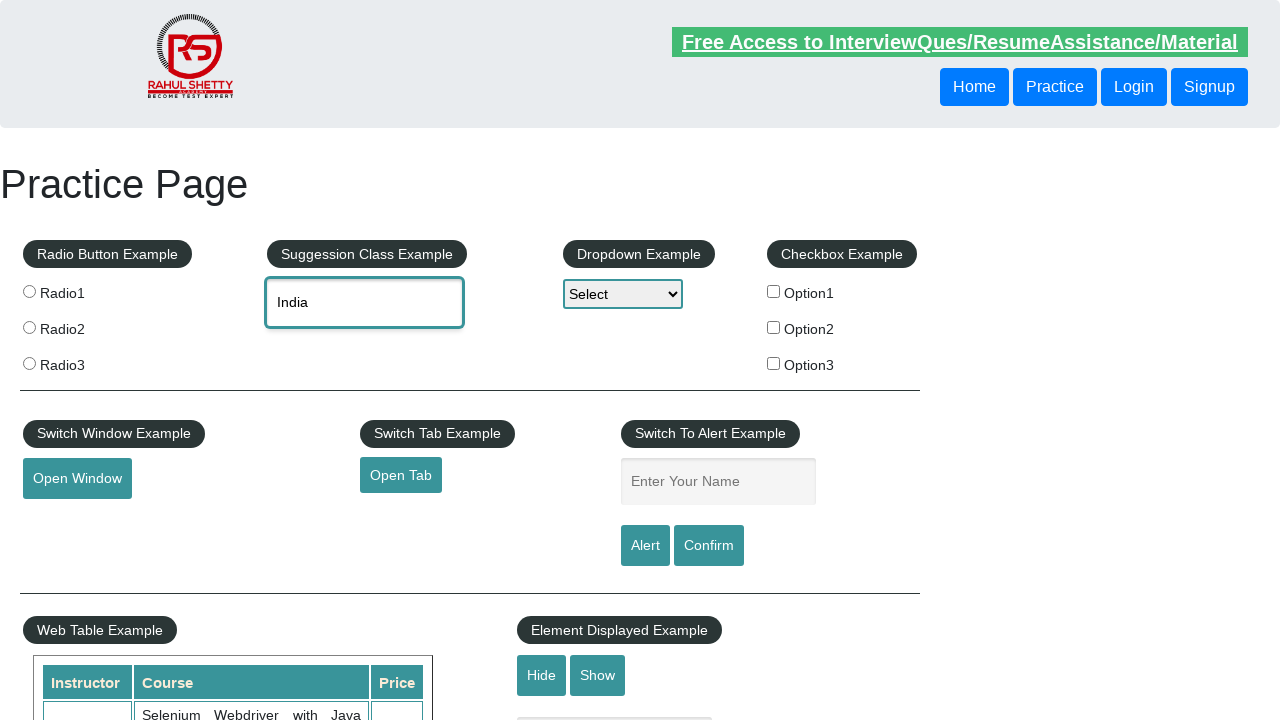

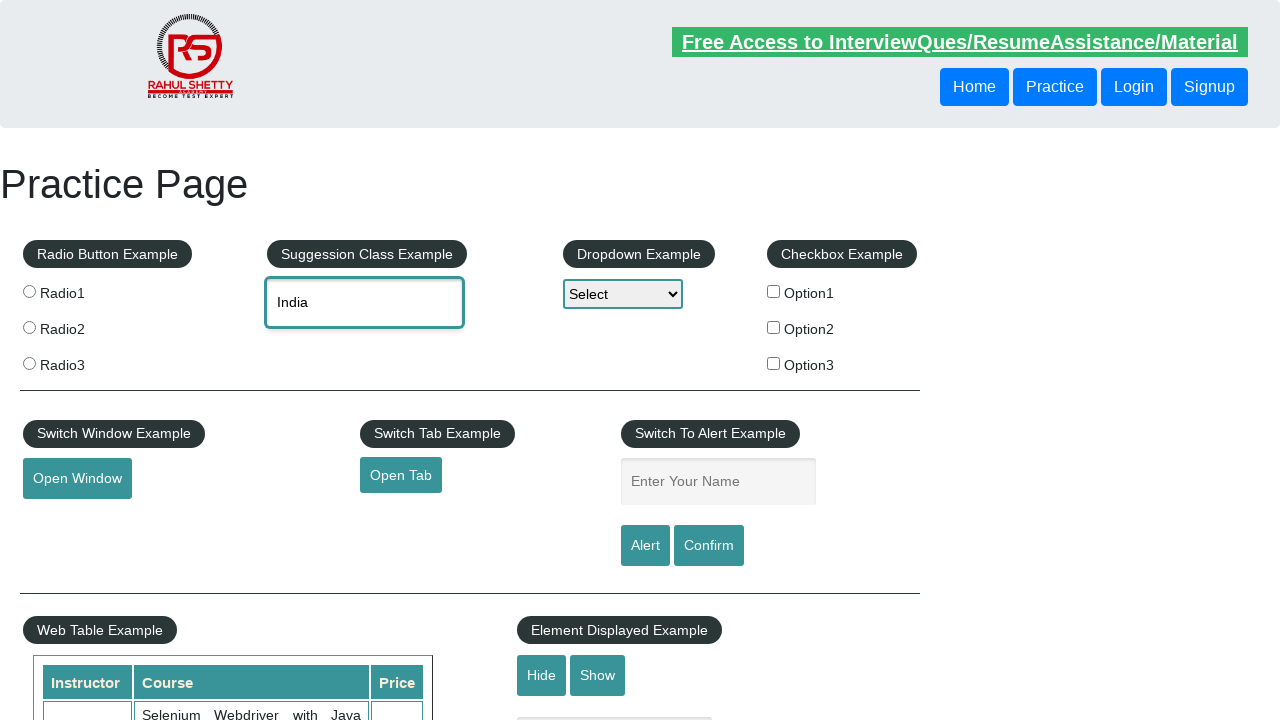